Tests data table sorting with attributes in descending order by clicking the dues column header twice on table2

Starting URL: http://the-internet.herokuapp.com/tables

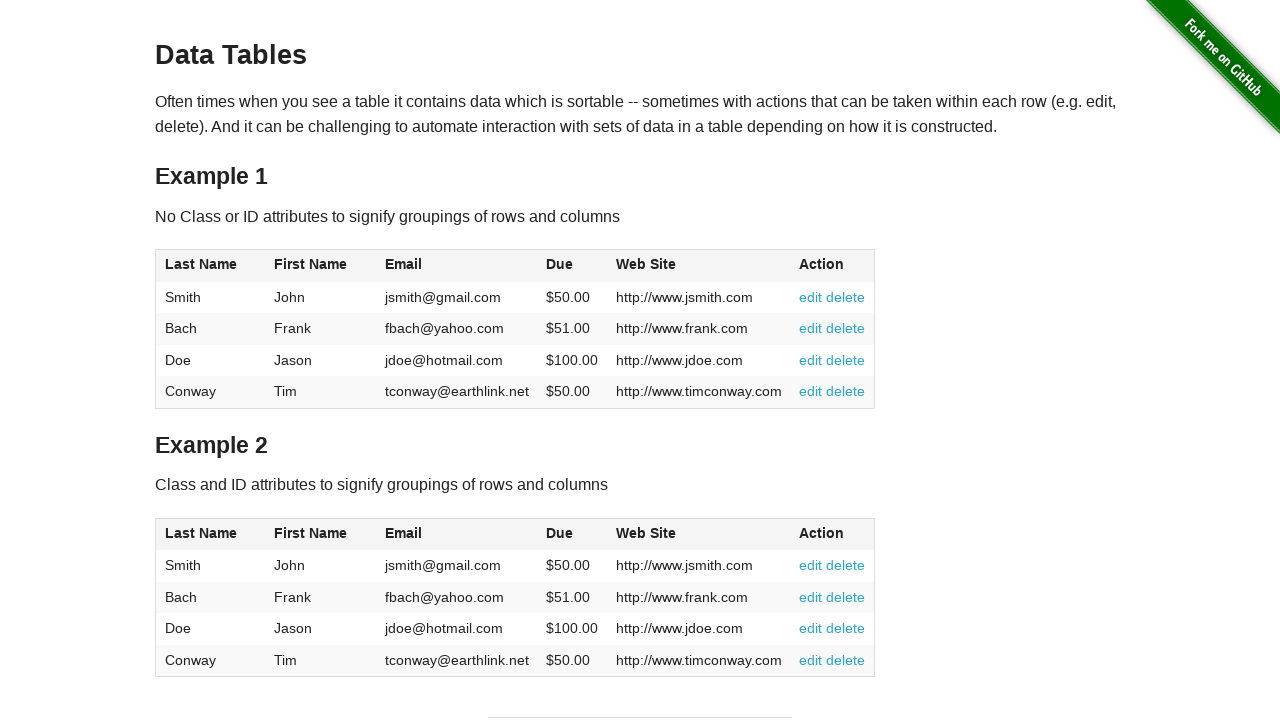

Clicked dues column header in table2 (first click) at (560, 533) on #table2 thead .dues
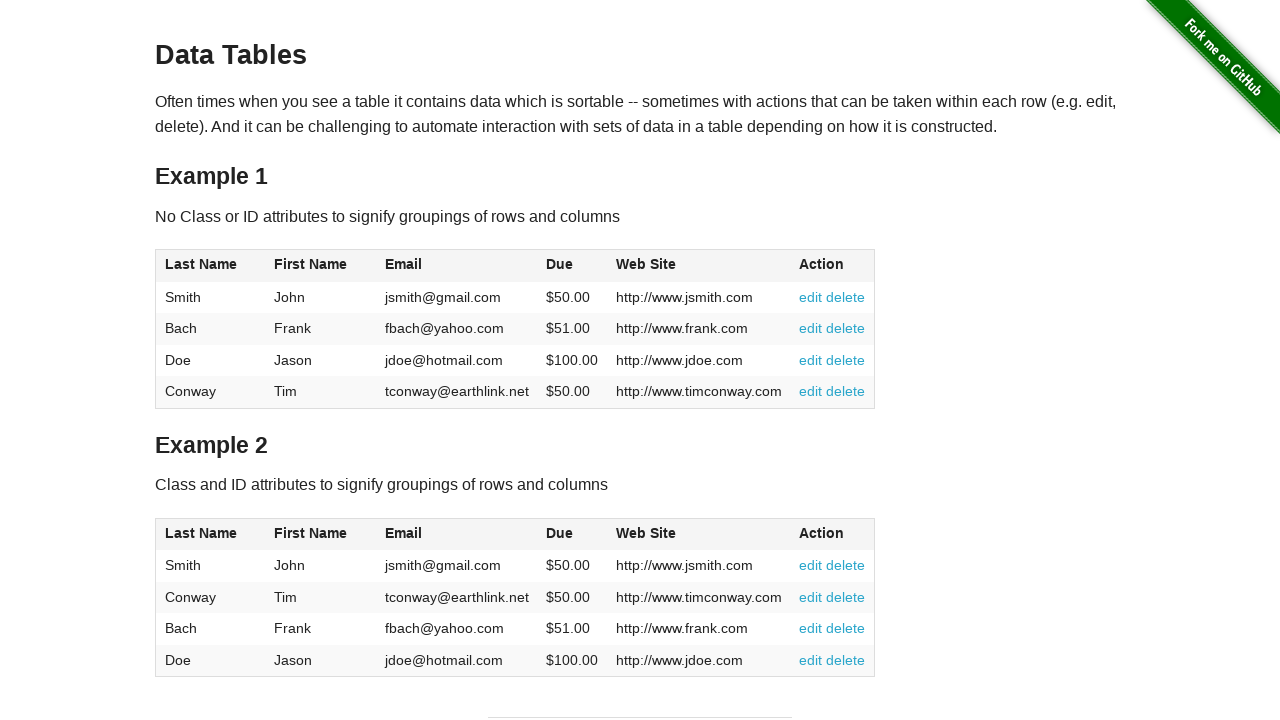

Clicked dues column header in table2 (second click to sort descending) at (560, 533) on #table2 thead .dues
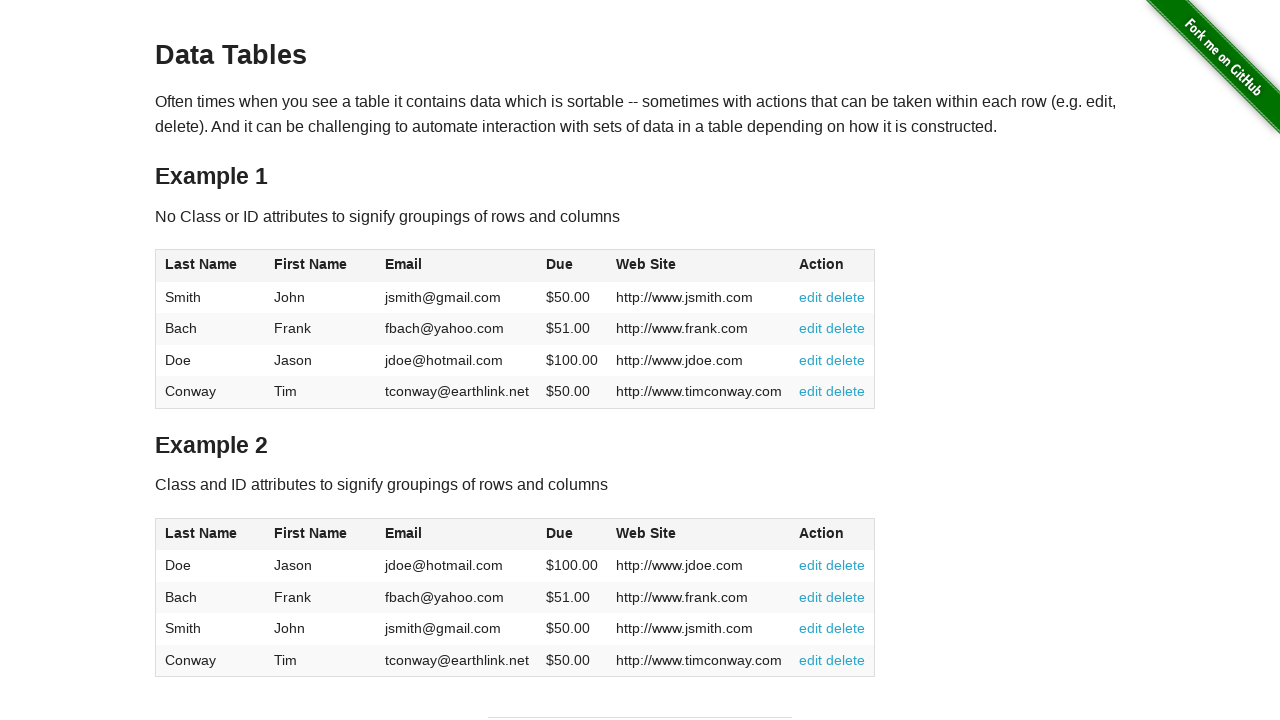

Verified dues column is present in table2 tbody
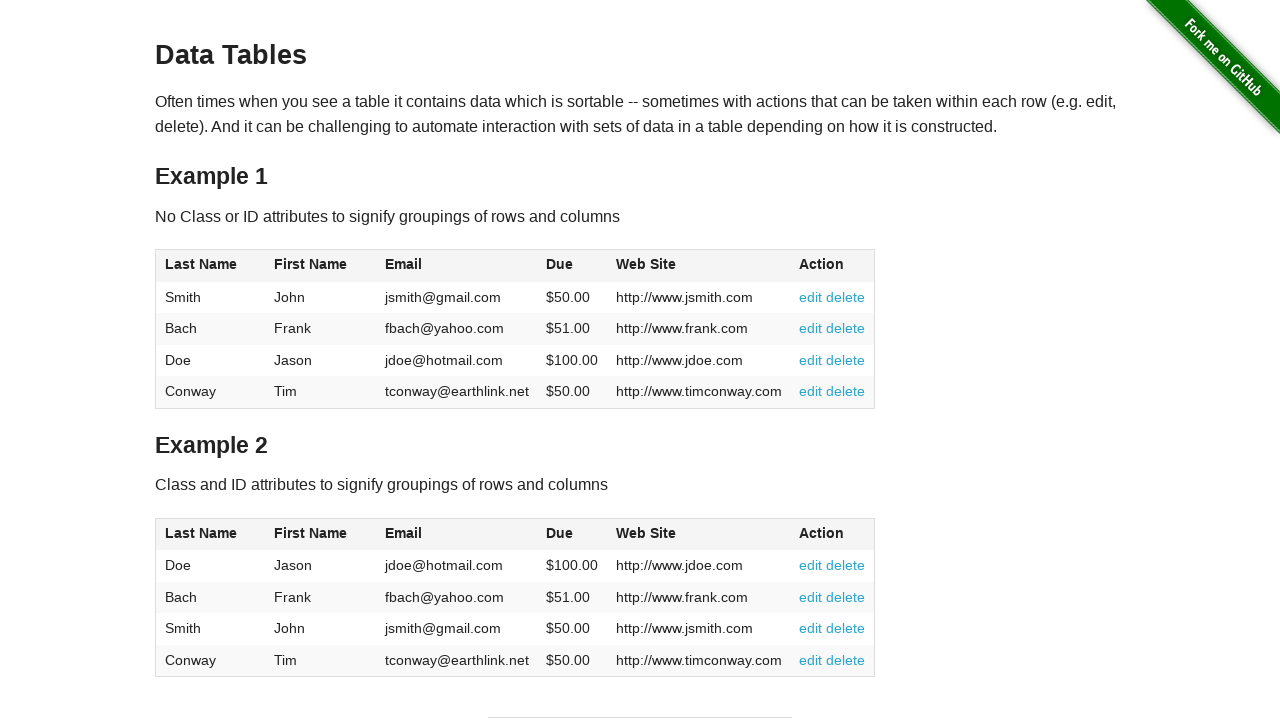

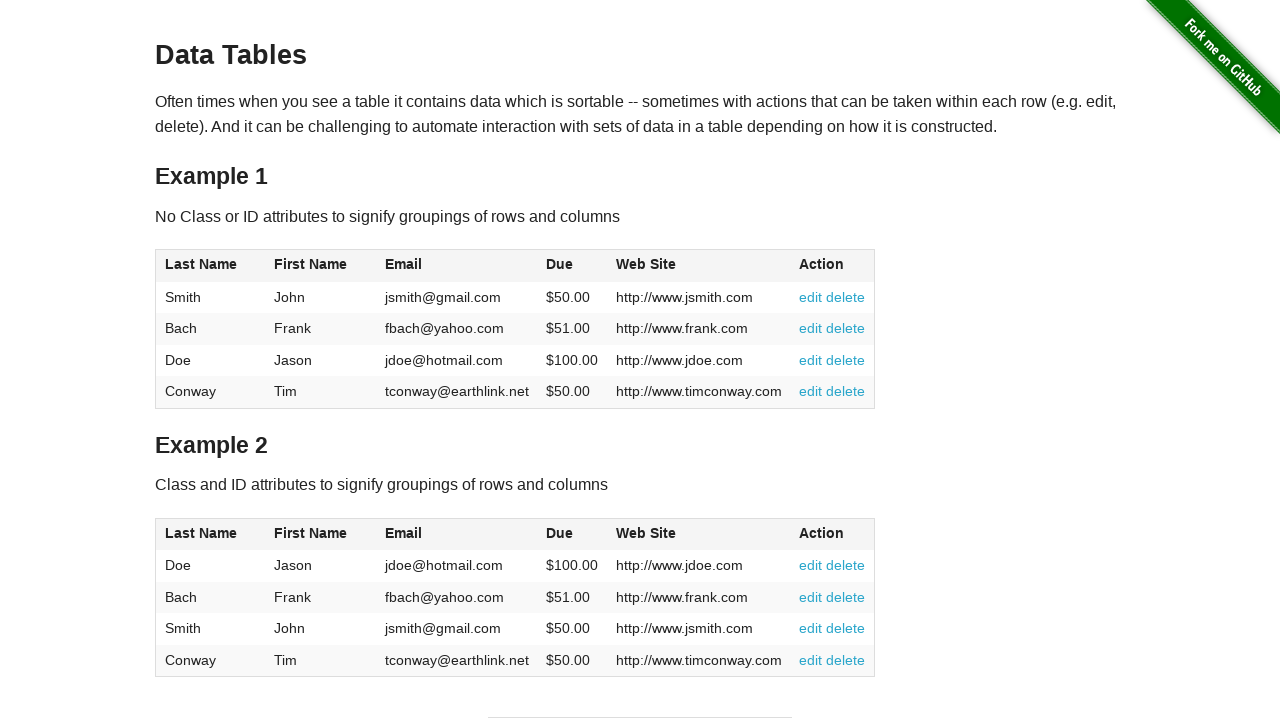